Tests a Selenium practice form by locating and filling in a name field on the Techlistic practice form page

Starting URL: https://www.techlistic.com/p/selenium-practice-form.html

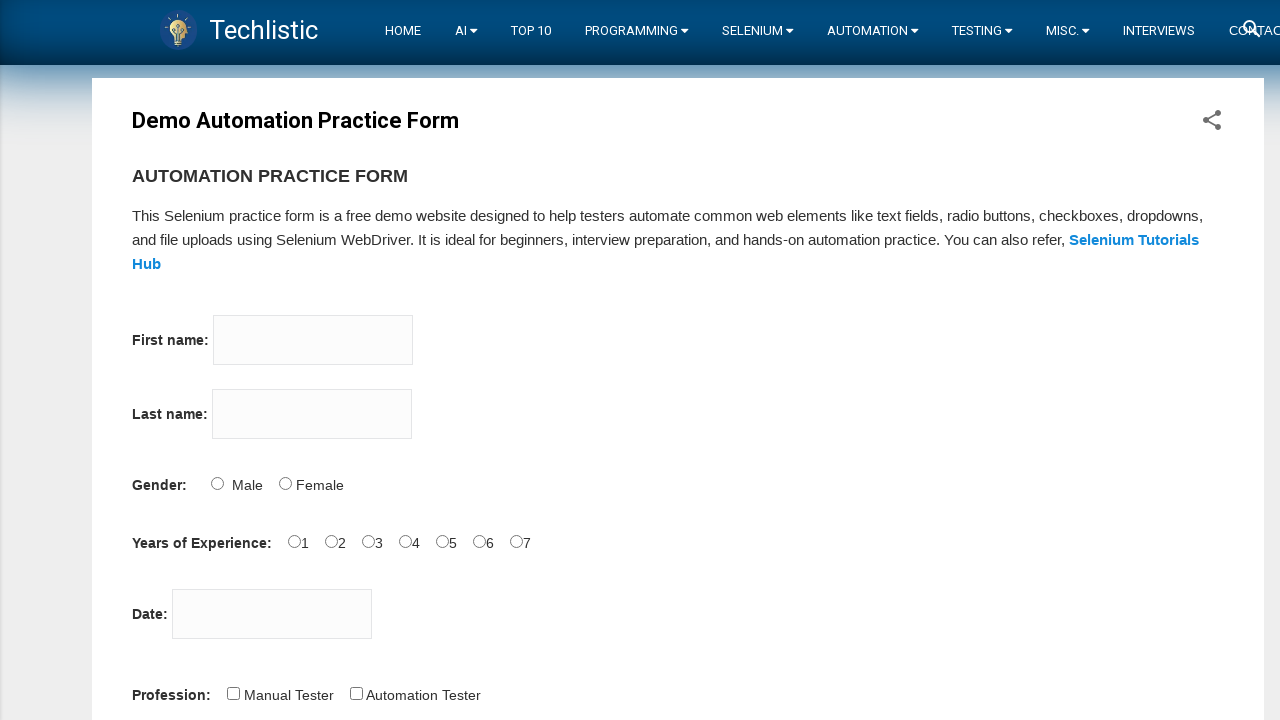

Waited for firstname input field to load on Techlistic practice form
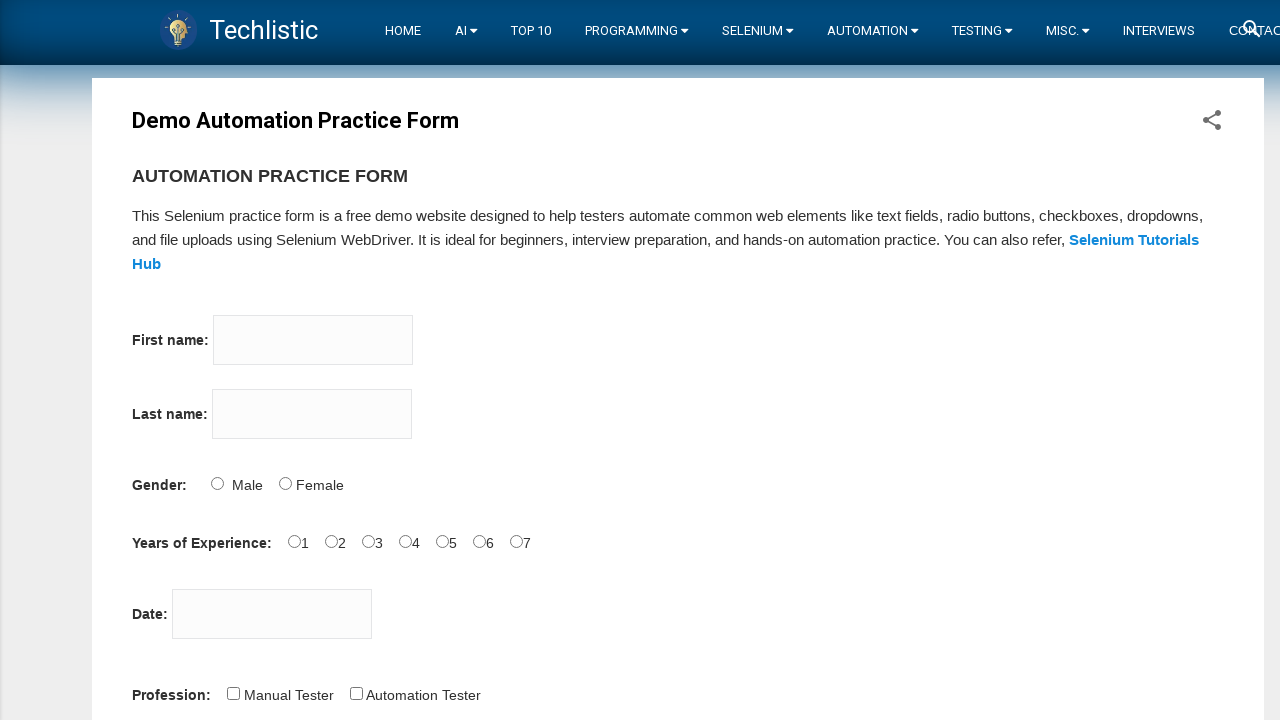

Filled firstname field with 'test' on input[name='firstname']
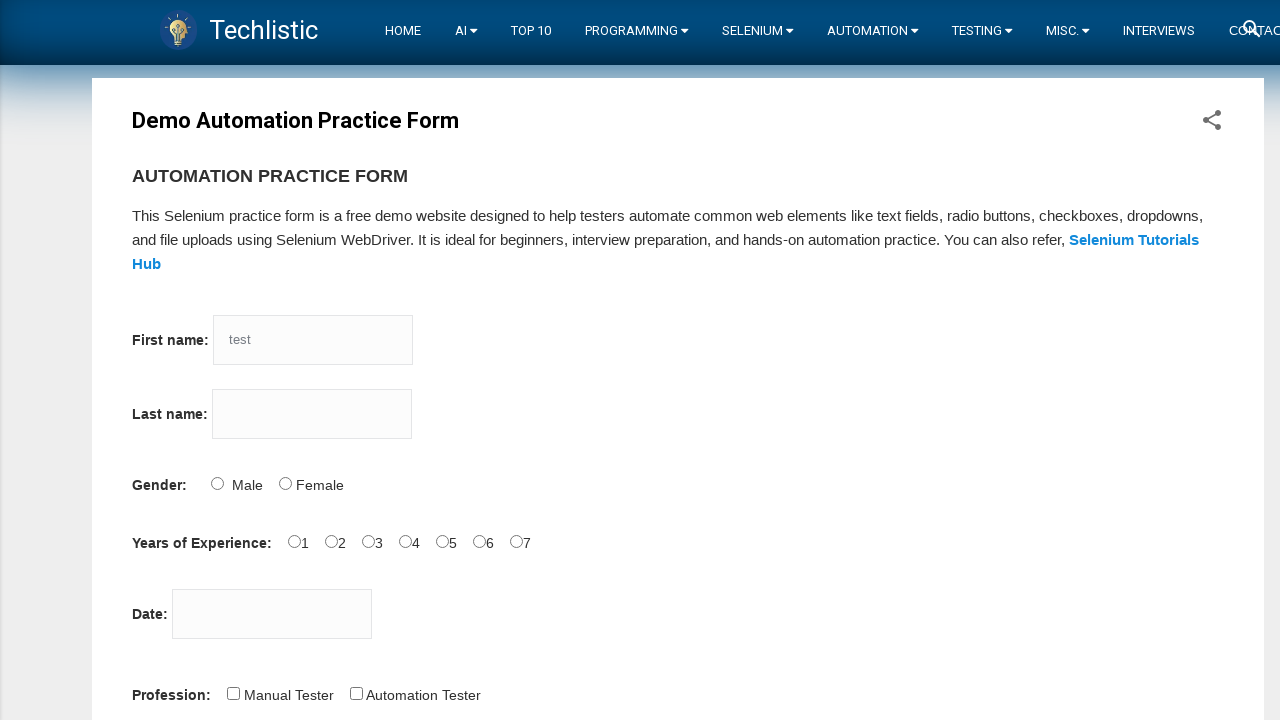

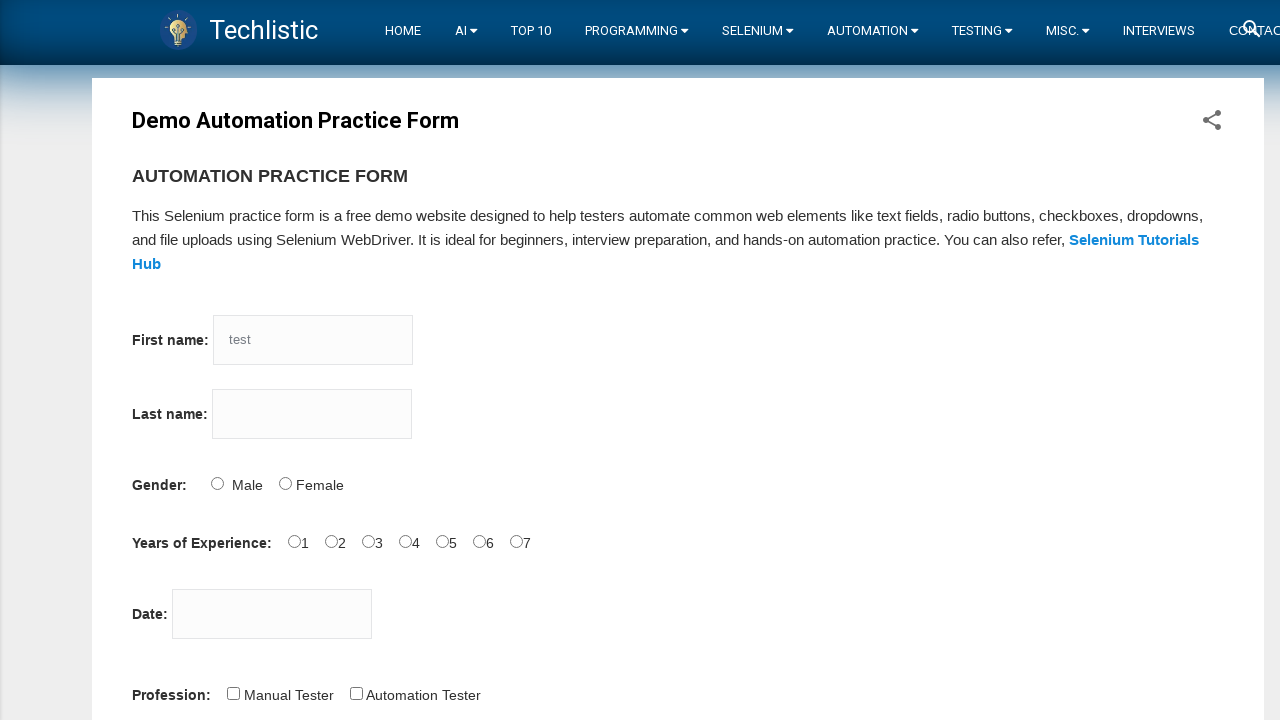